Tests user registration form by filling all required fields including name, surname, email, password, company, country, phone, and accepting terms checkbox, then submitting the form.

Starting URL: https://prosvirov-vladimir.github.io/test-authorization/sign-up.html

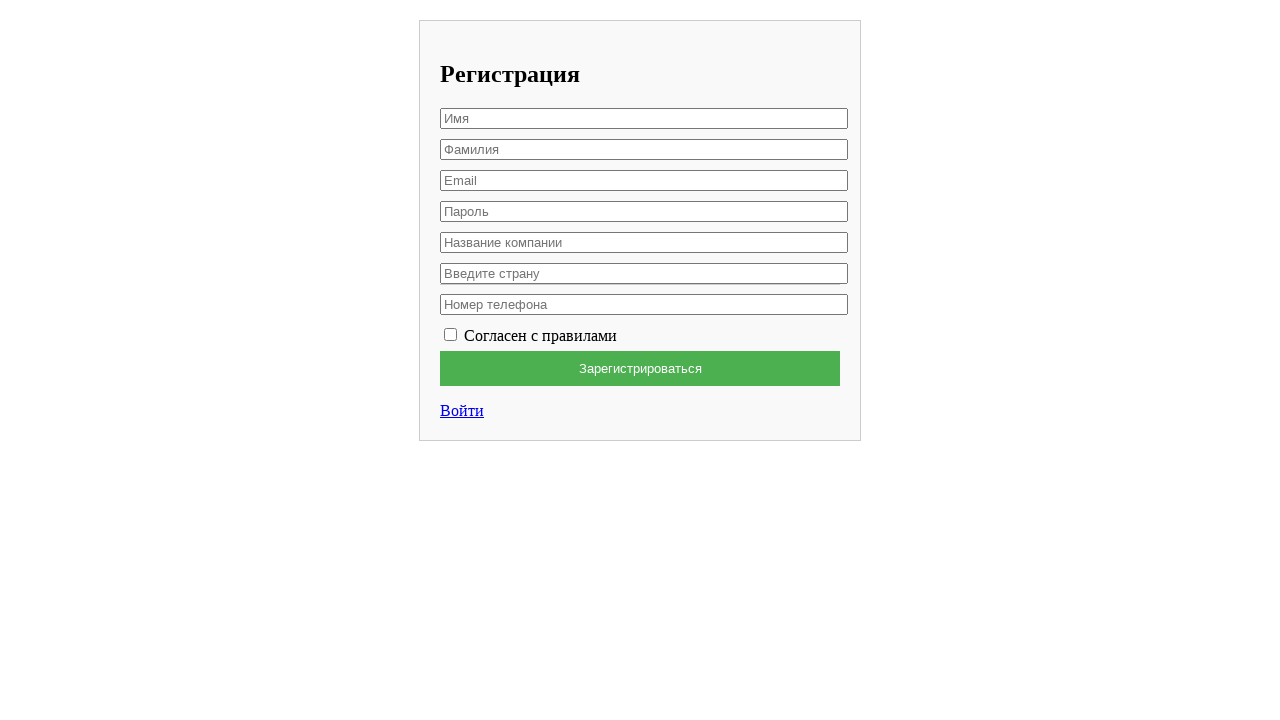

Filled first name field with 'Вячеслав' on xpath=/html/body/div/form/input[1]
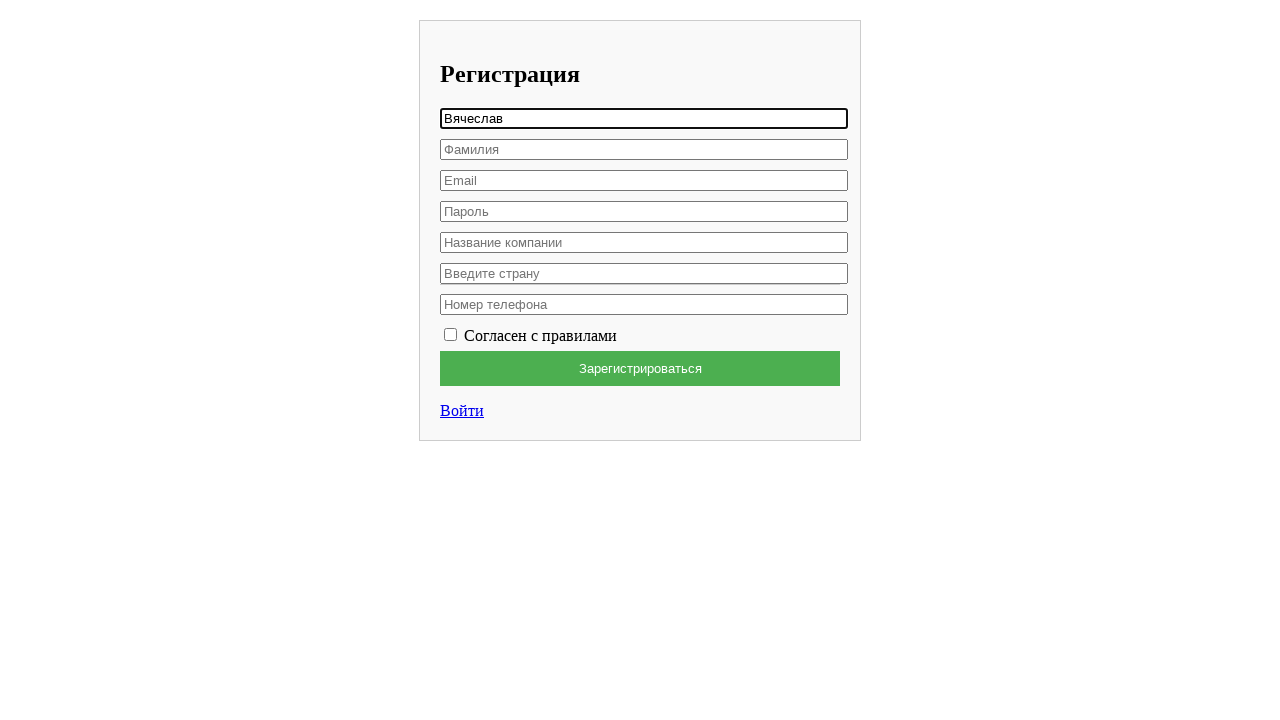

Filled last name field with 'Лис' on xpath=/html/body/div/form/input[2]
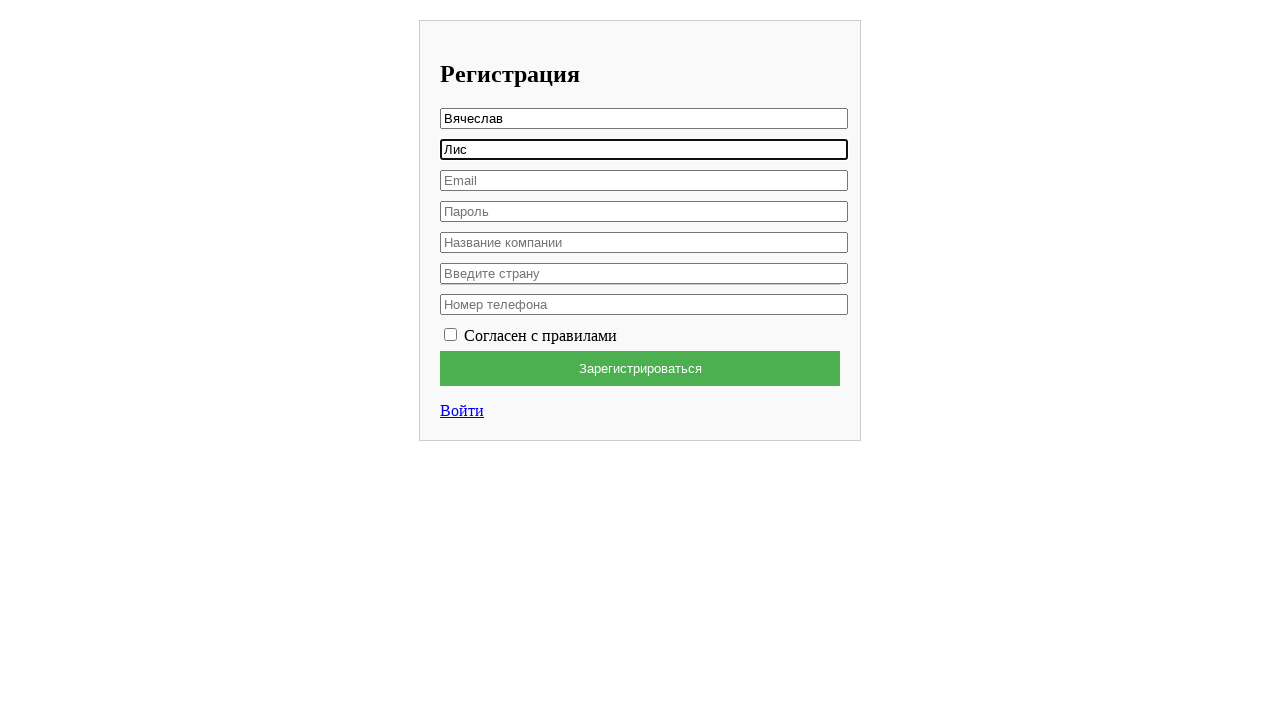

Filled email field with 'testuser8472@example.com' on xpath=/html/body/div/form/input[3]
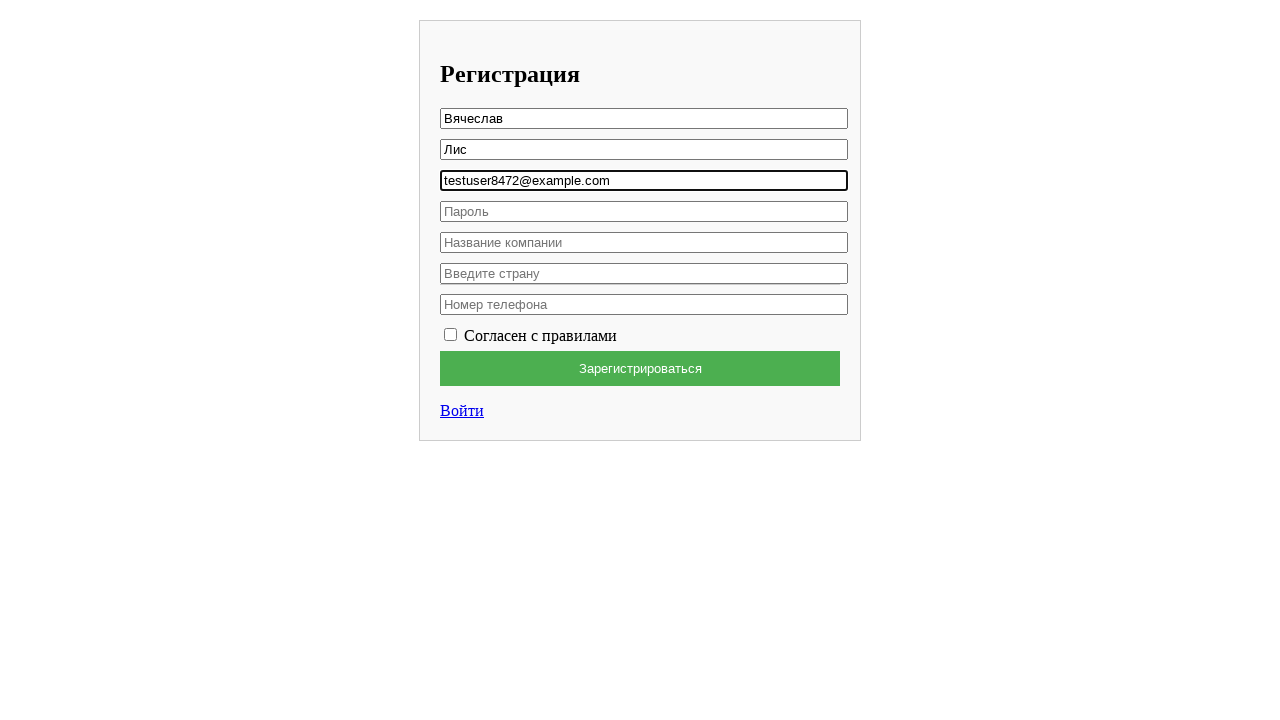

Filled password field with 'SecurePass789!' on xpath=/html/body/div/form/input[4]
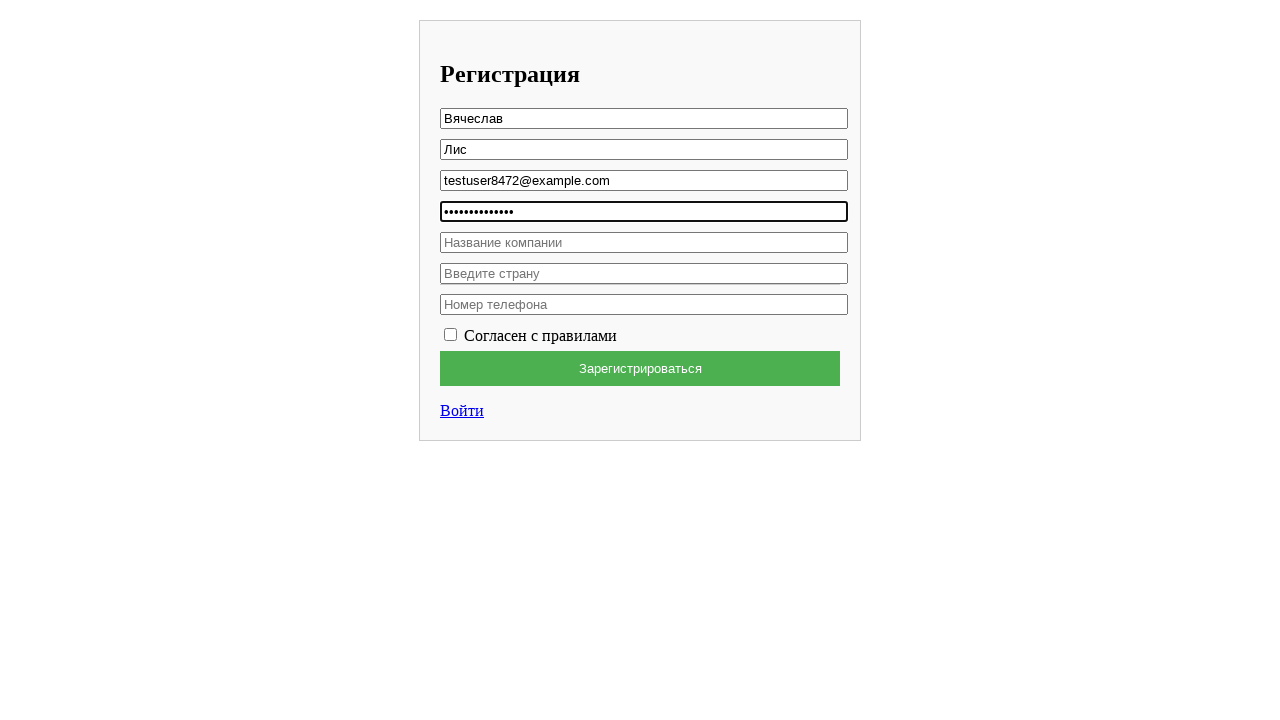

Filled company field with 'HP' on xpath=/html/body/div/form/input[5]
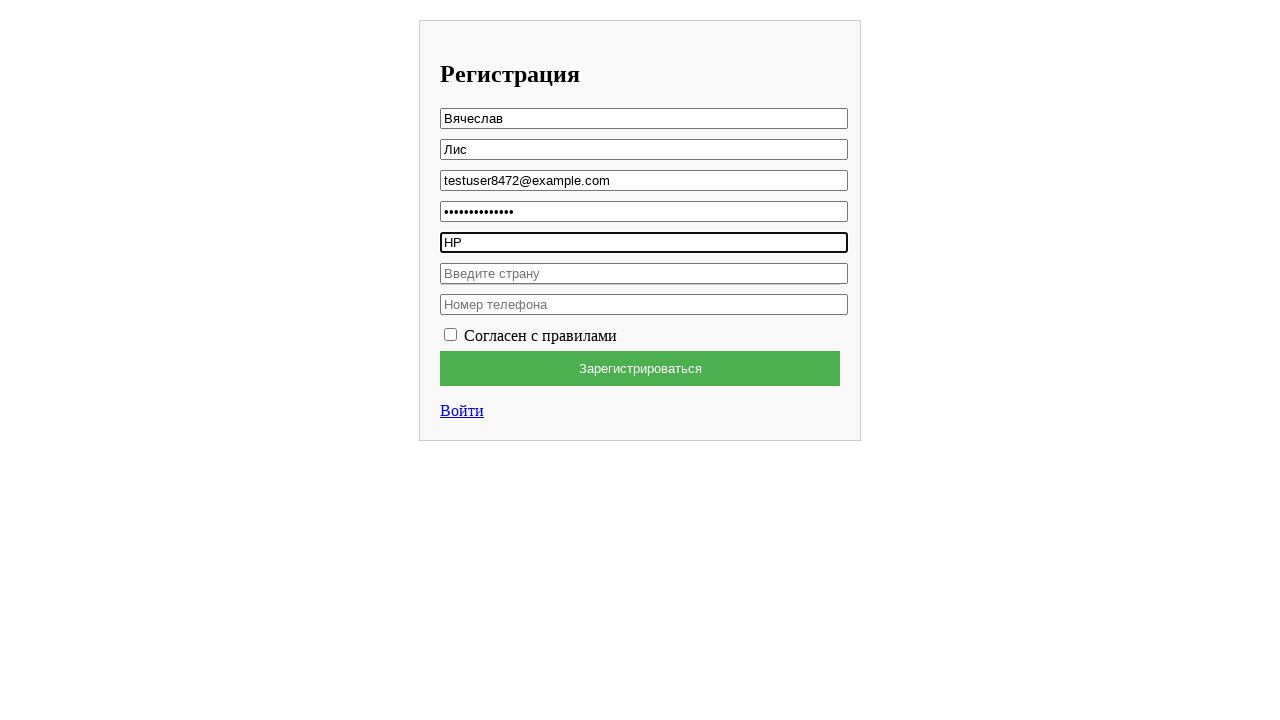

Clicked country dropdown field at (644, 273) on xpath=/html/body/div/form/div/div/input
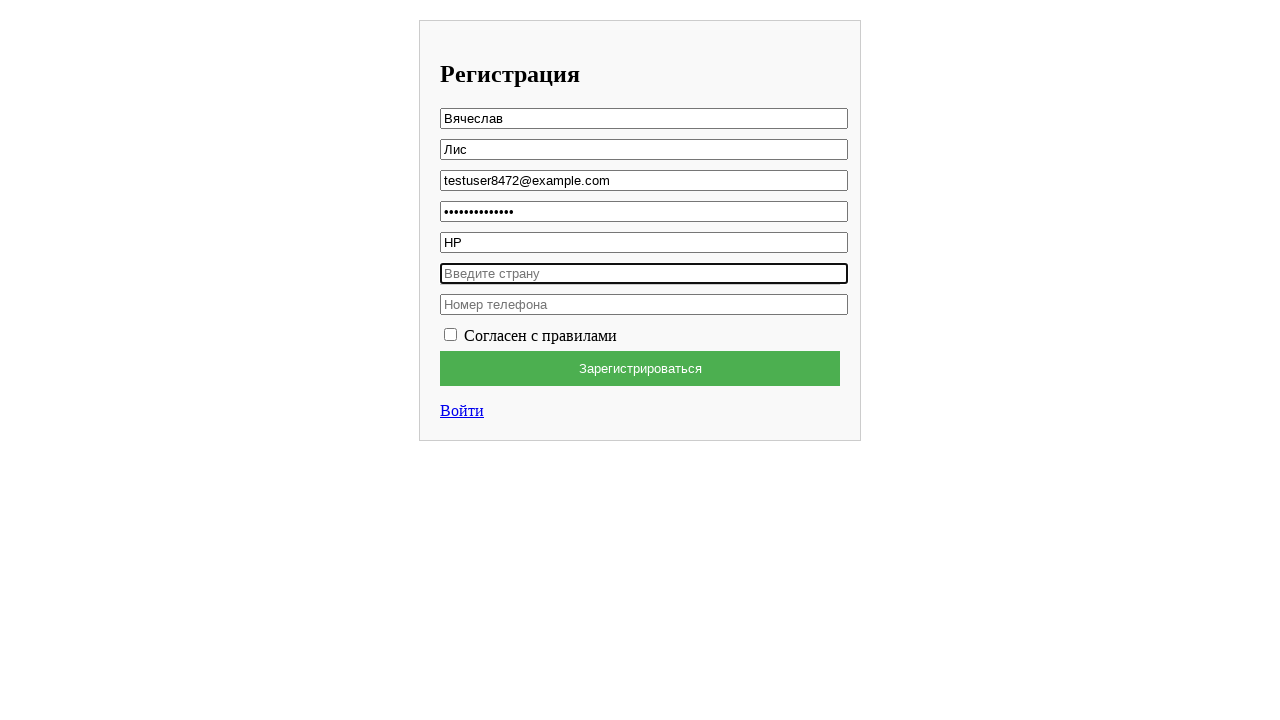

Filled country field with 'Россия' on xpath=/html/body/div/form/div/div/input
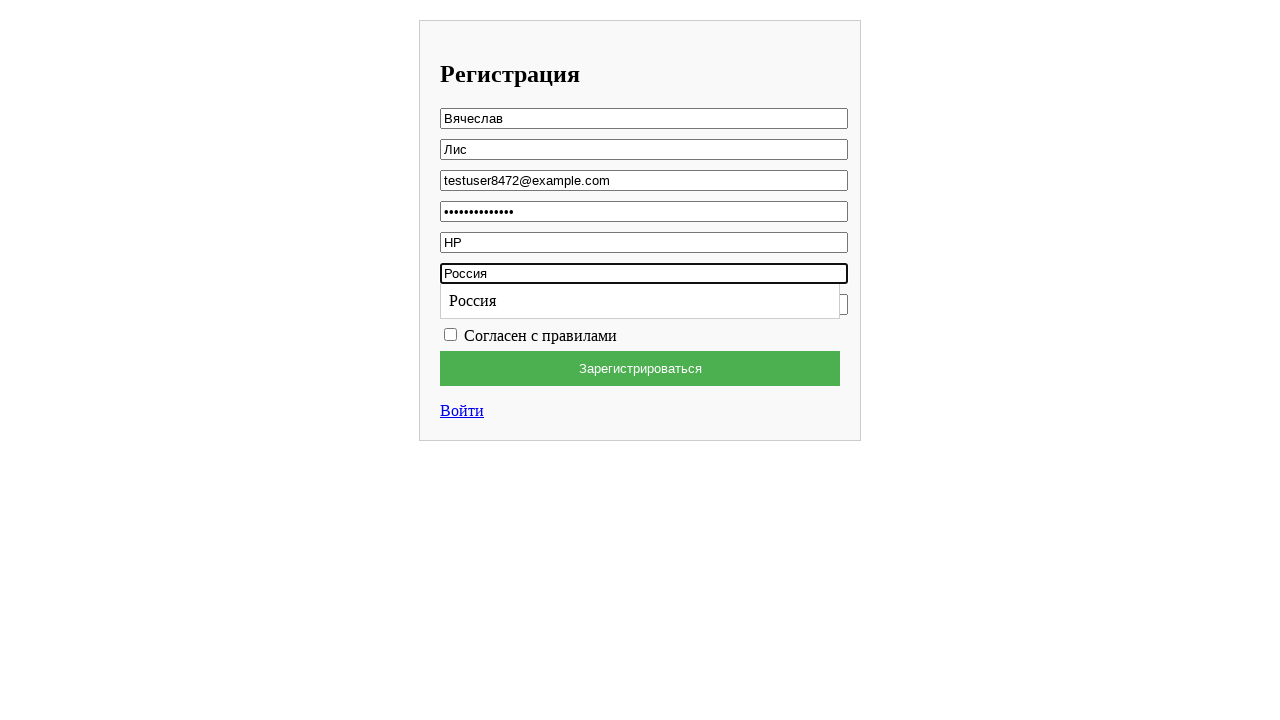

Filled phone number field with '89297970707' on xpath=/html/body/div/form/input[6]
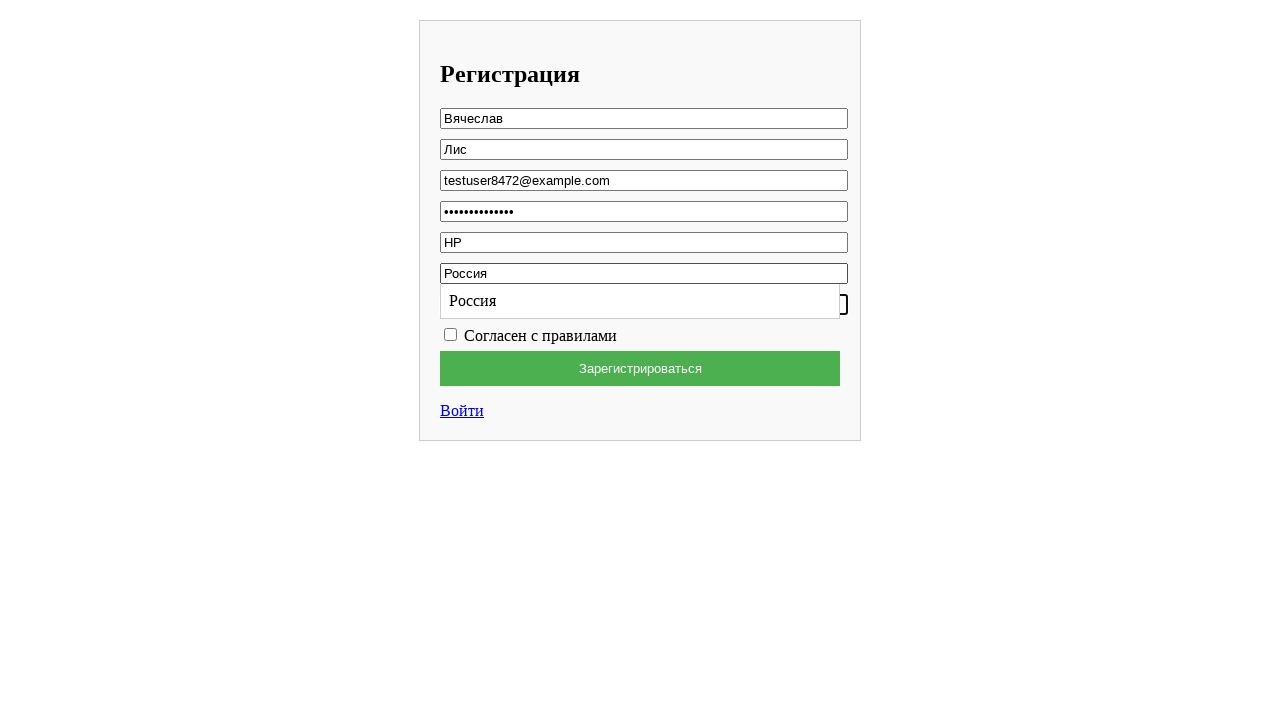

Checked the terms and conditions checkbox at (450, 334) on xpath=/html/body/div/form/label/input
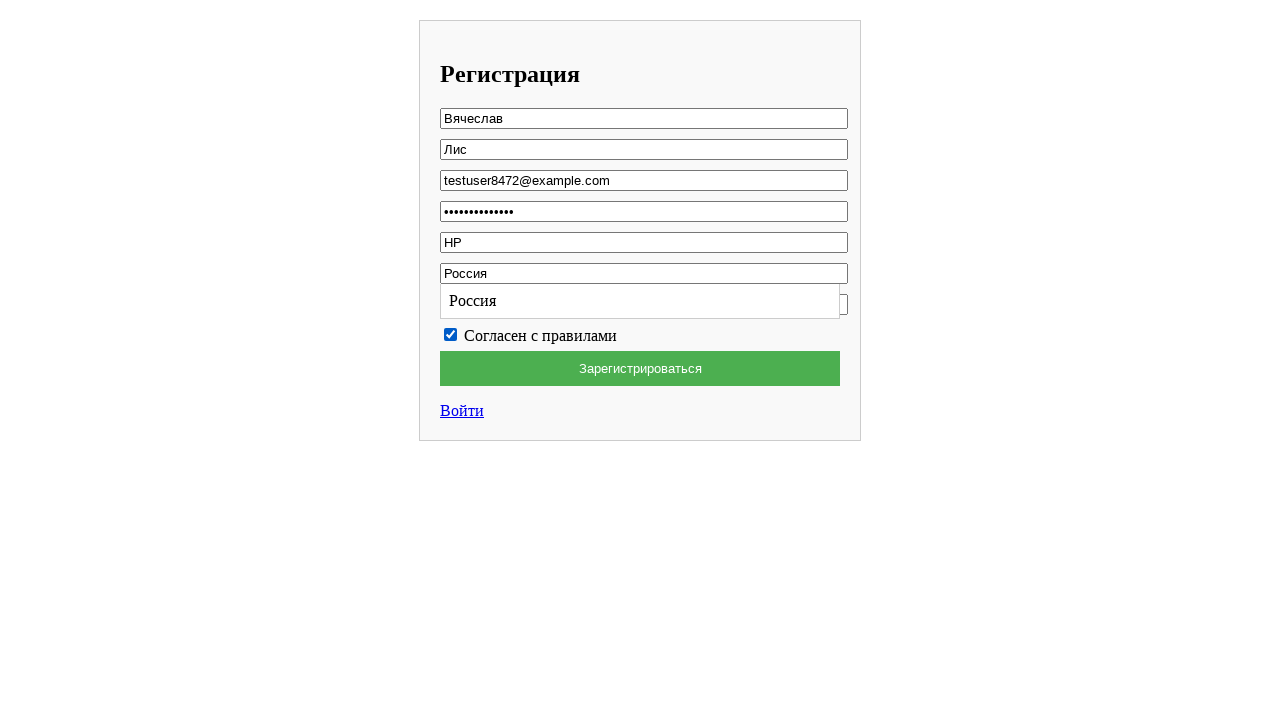

Clicked the submit button to register at (640, 368) on xpath=/html/body/div/form/button
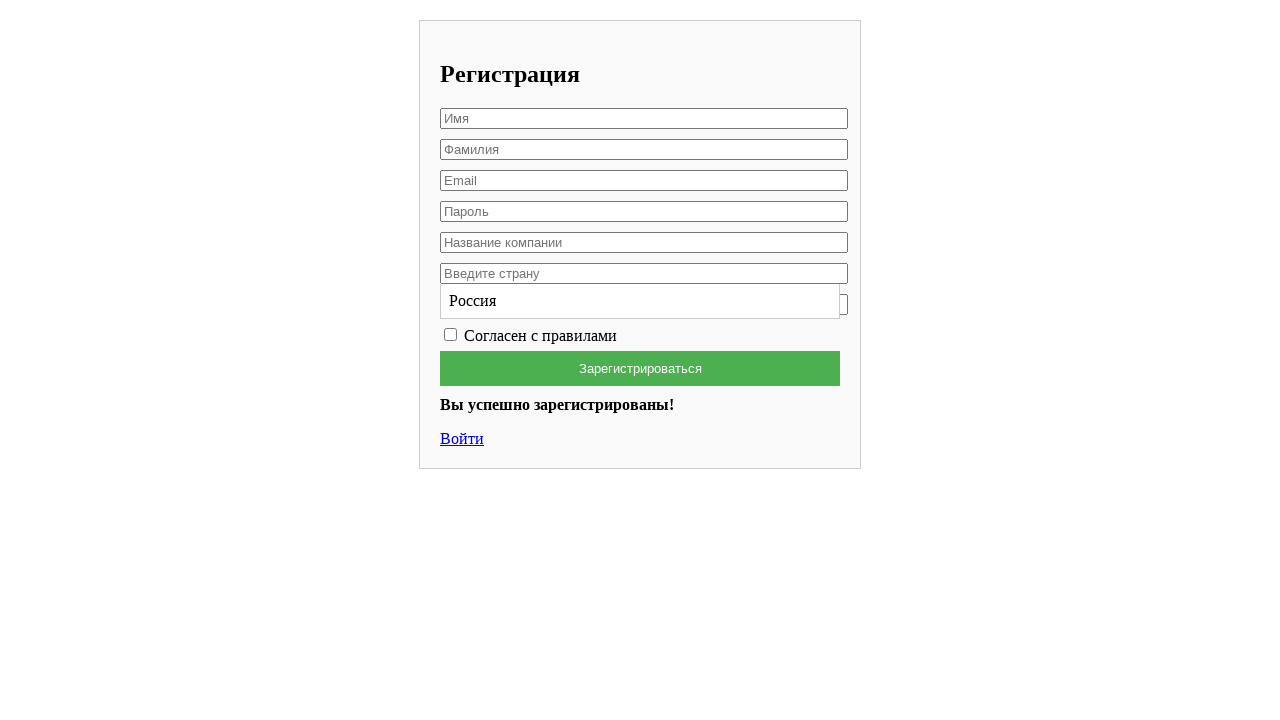

Registration confirmation message appeared
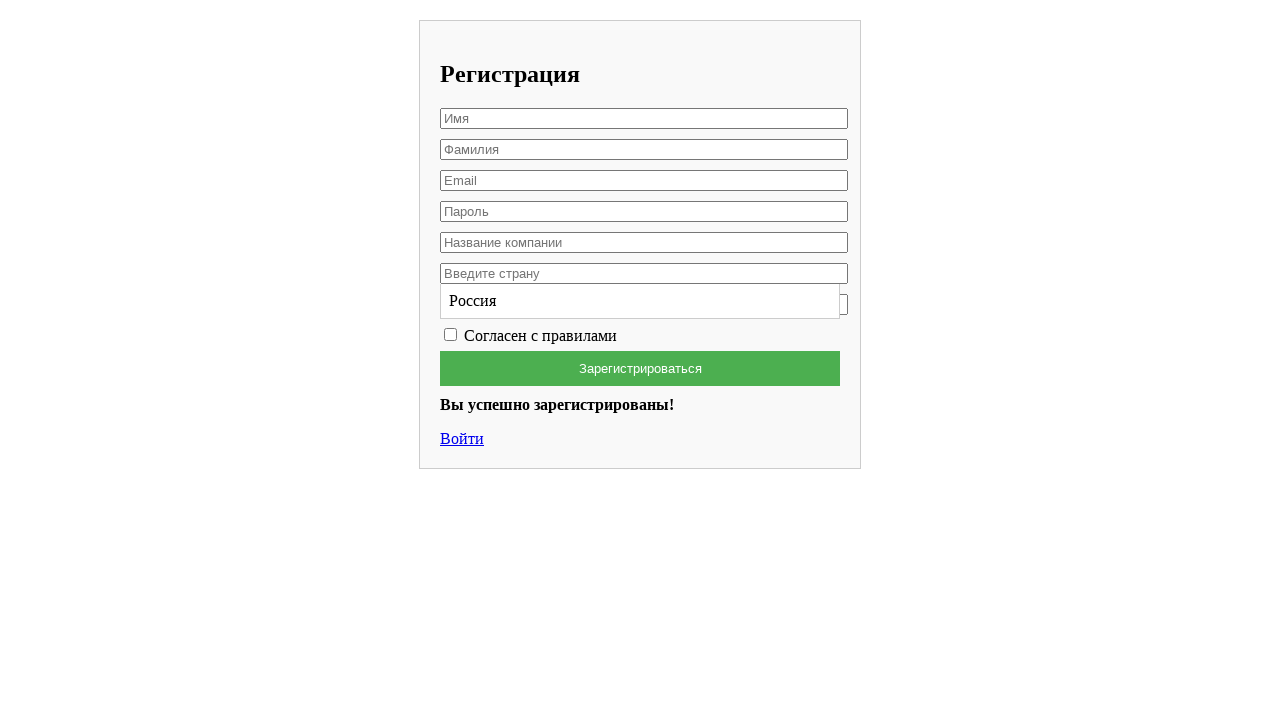

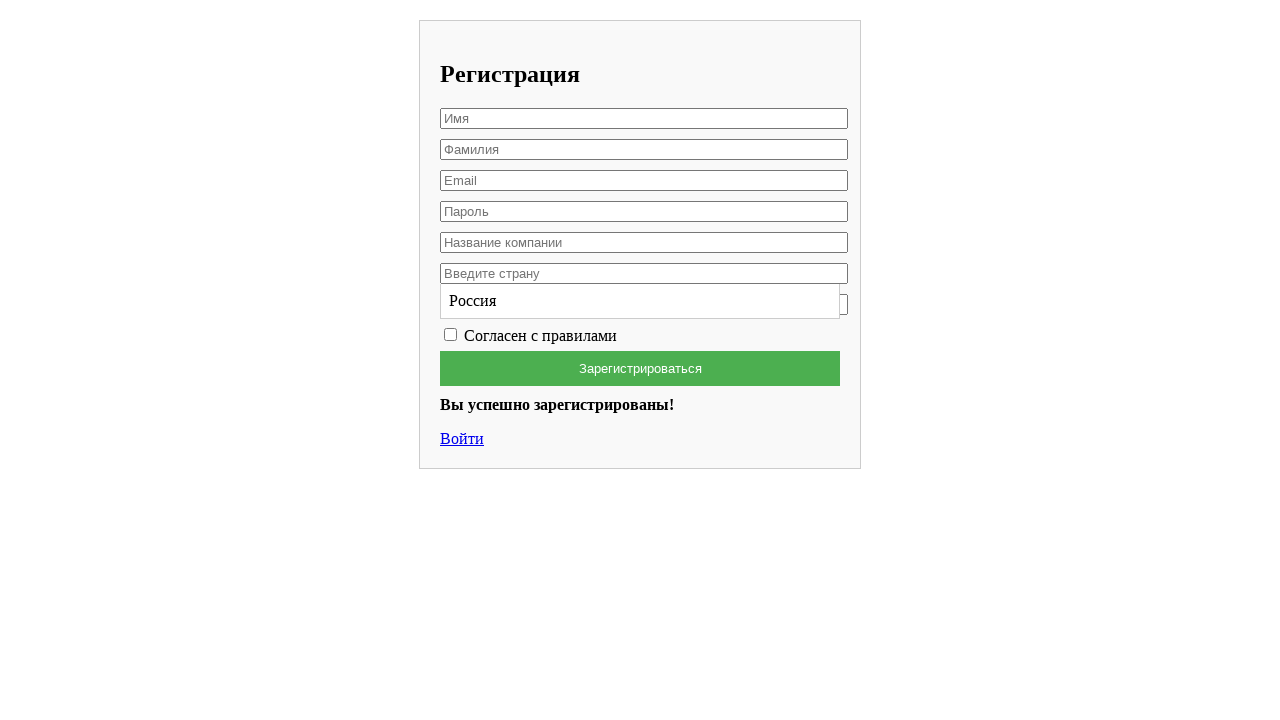